Tests JavaScript alert handling by triggering JS Alert, JS Confirm, and JS Prompt dialogs, and interacting with them by accepting, dismissing, and entering text.

Starting URL: https://the-internet.herokuapp.com/javascript_alerts

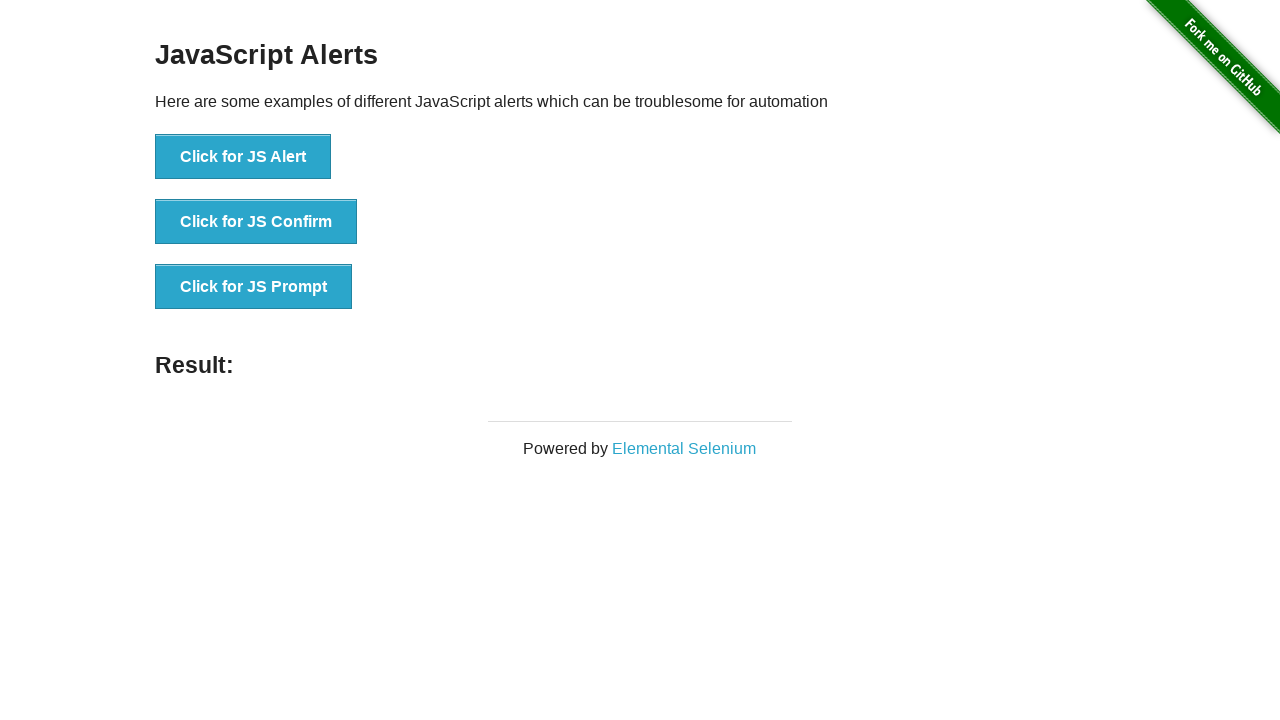

Set up dialog handler and clicked JS Alert button, then accepted alert at (243, 157) on xpath=//button[@onclick='jsAlert()']
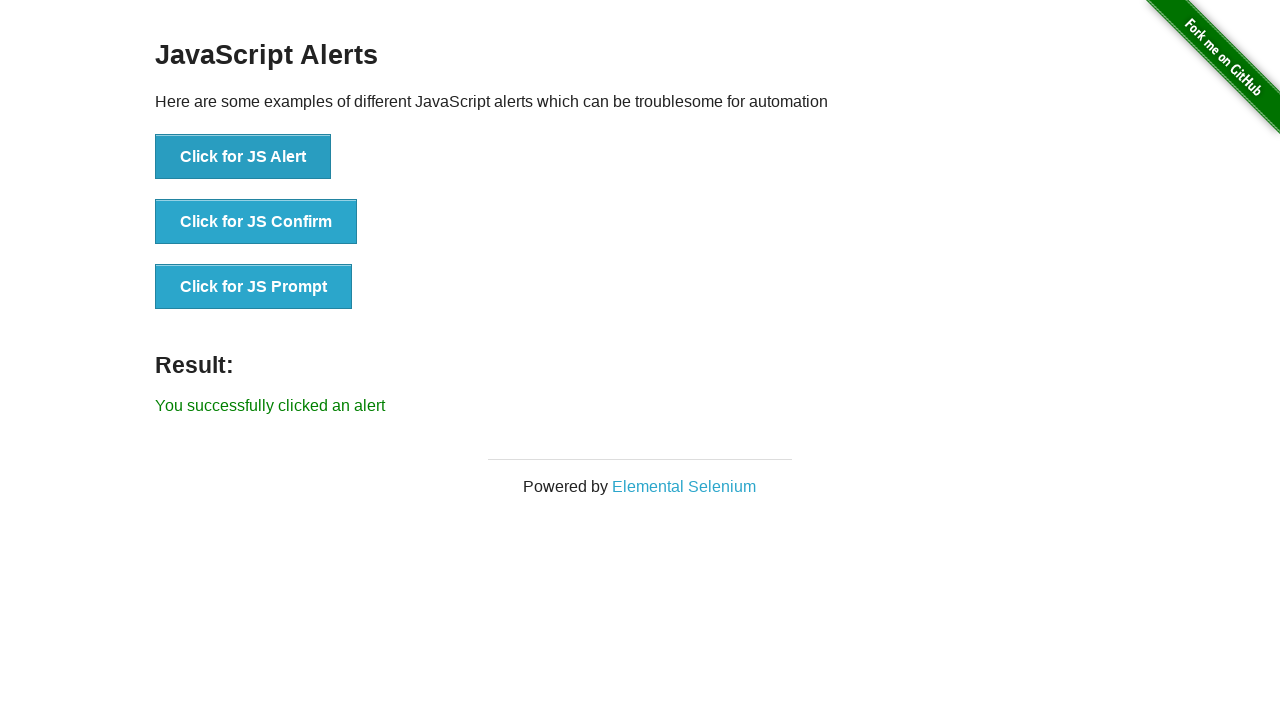

Waited for JS Alert result to update
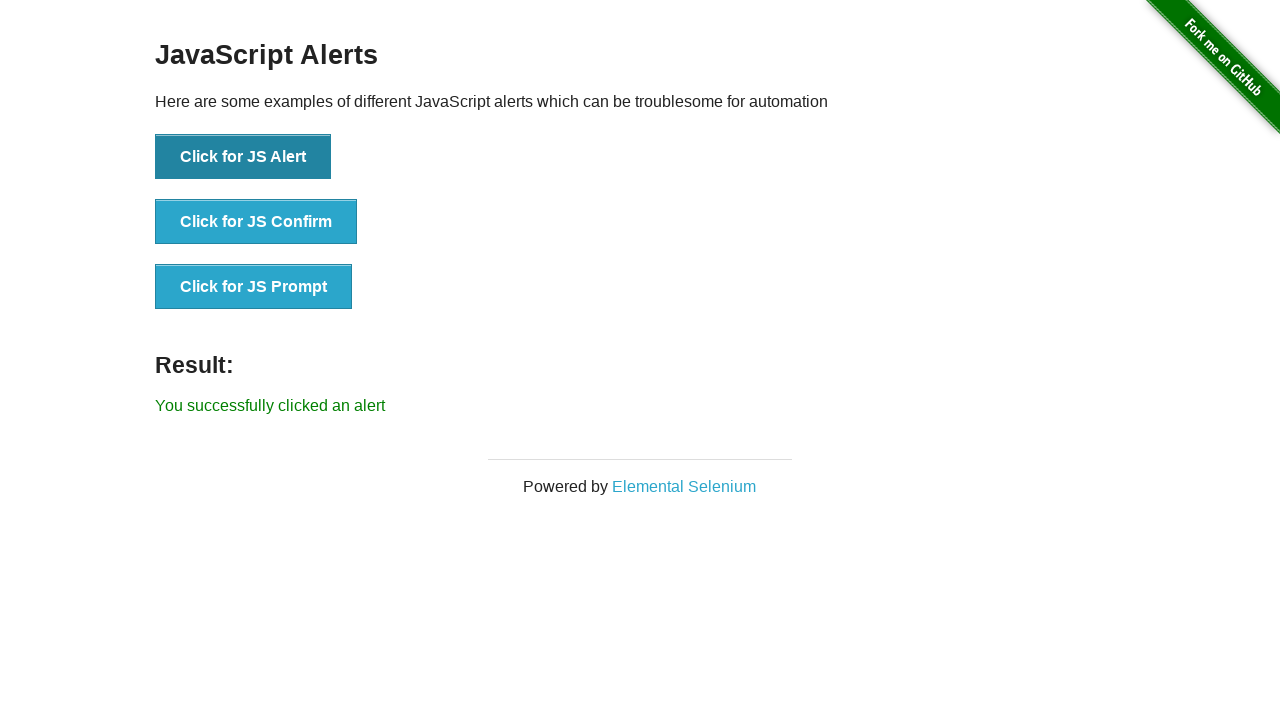

Set up dialog handler and clicked JS Confirm button, then dismissed confirm dialog at (256, 222) on xpath=//button[@onclick='jsConfirm()']
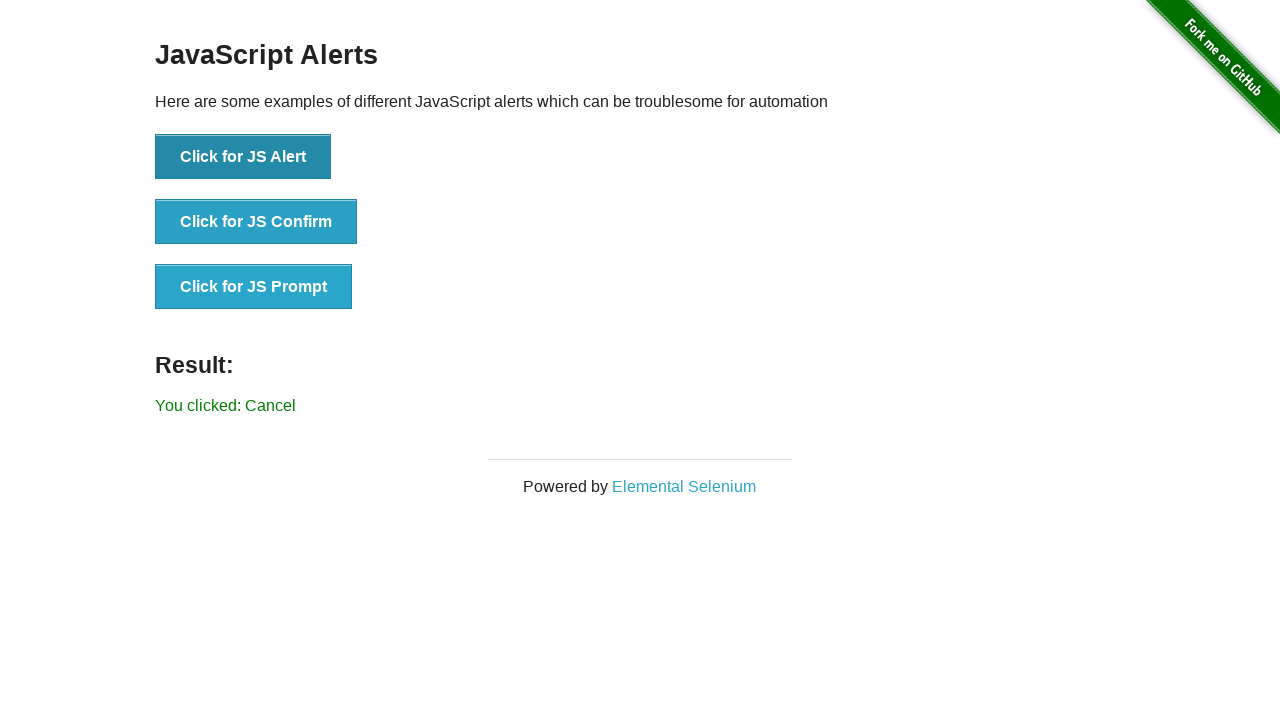

Waited for JS Confirm dismissal result to update
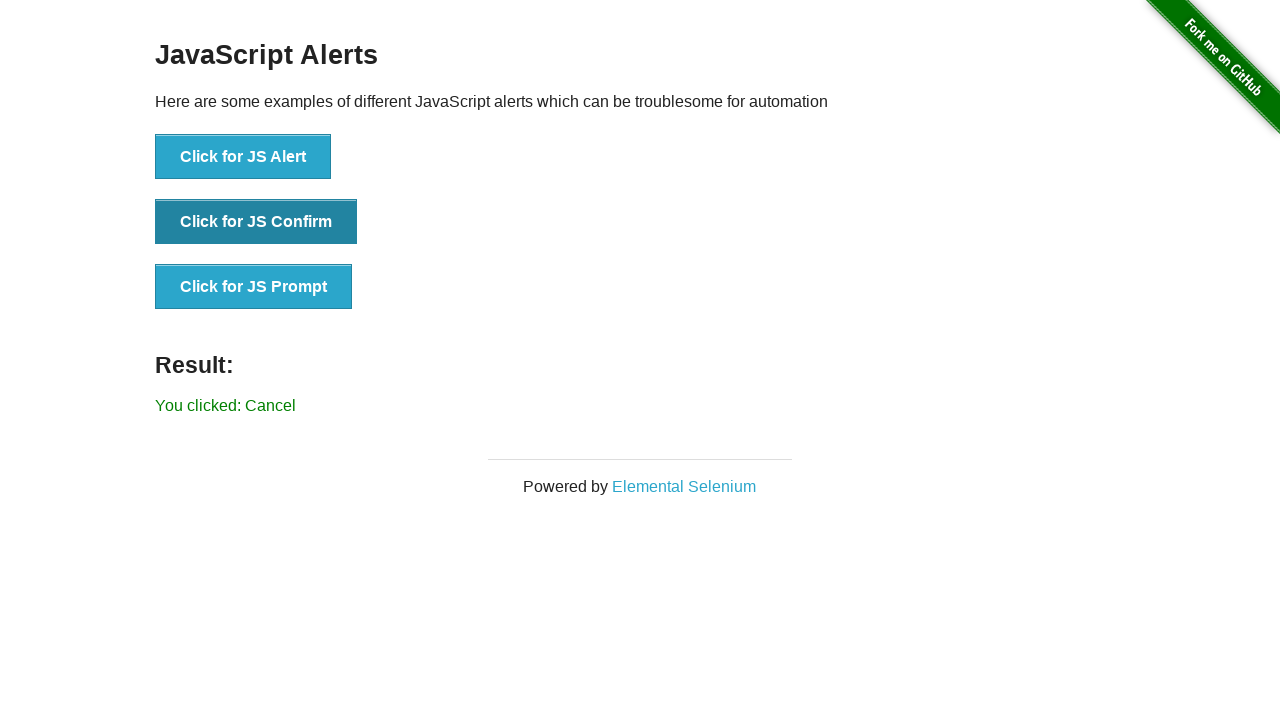

Set up dialog handler and clicked JS Confirm button, then accepted confirm dialog at (256, 222) on xpath=//button[@onclick='jsConfirm()']
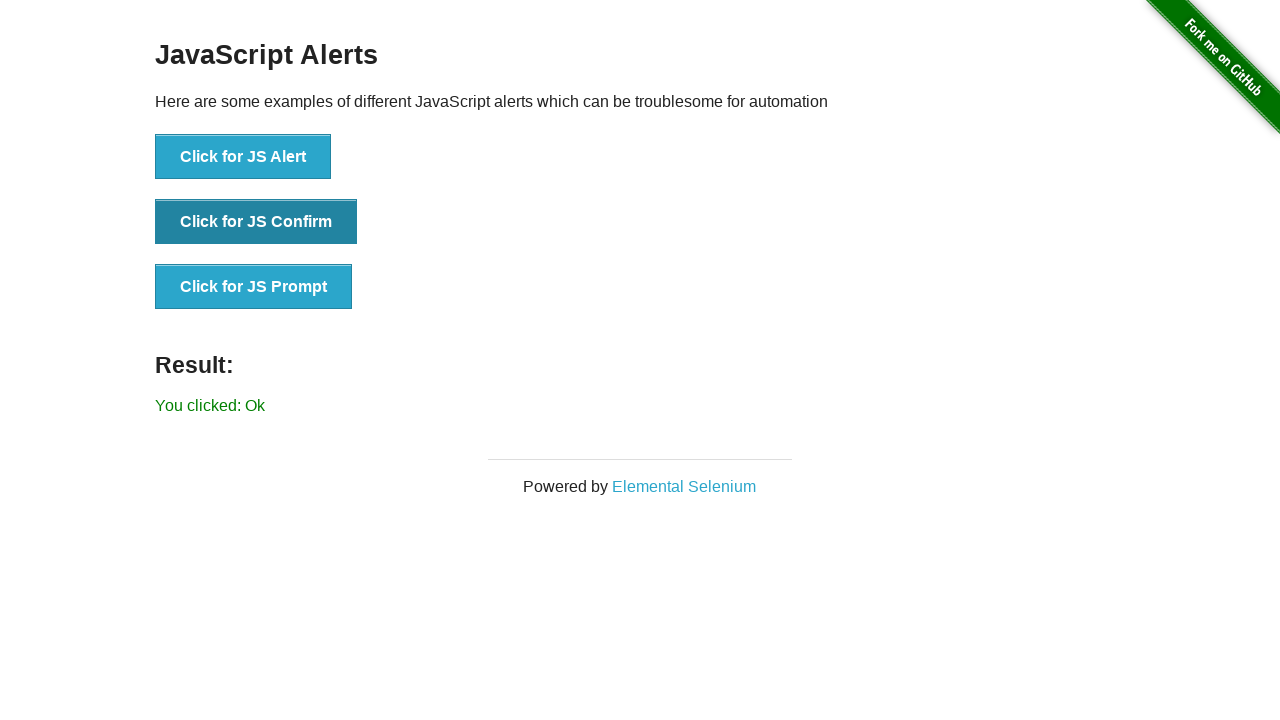

Waited for JS Confirm acceptance result to update
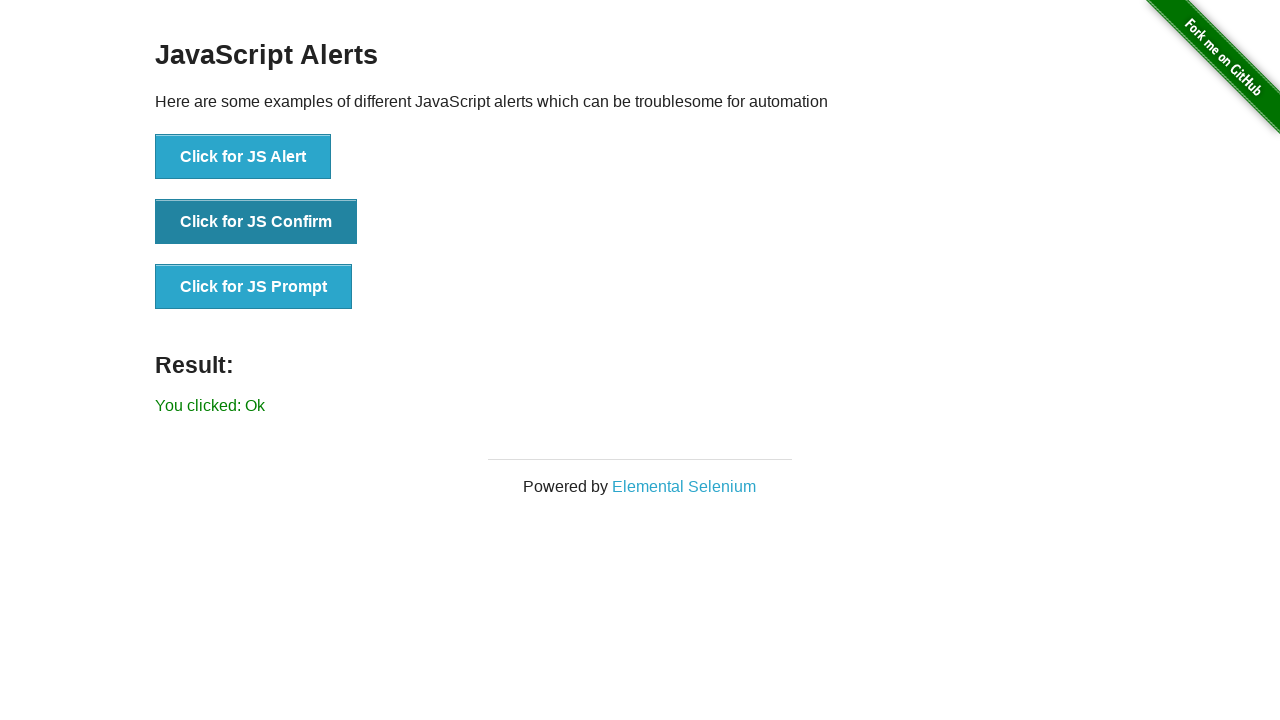

Set up dialog handler and clicked JS Prompt button, then entered 'LakshmiKumari' and accepted at (254, 287) on xpath=//button[@onclick='jsPrompt()']
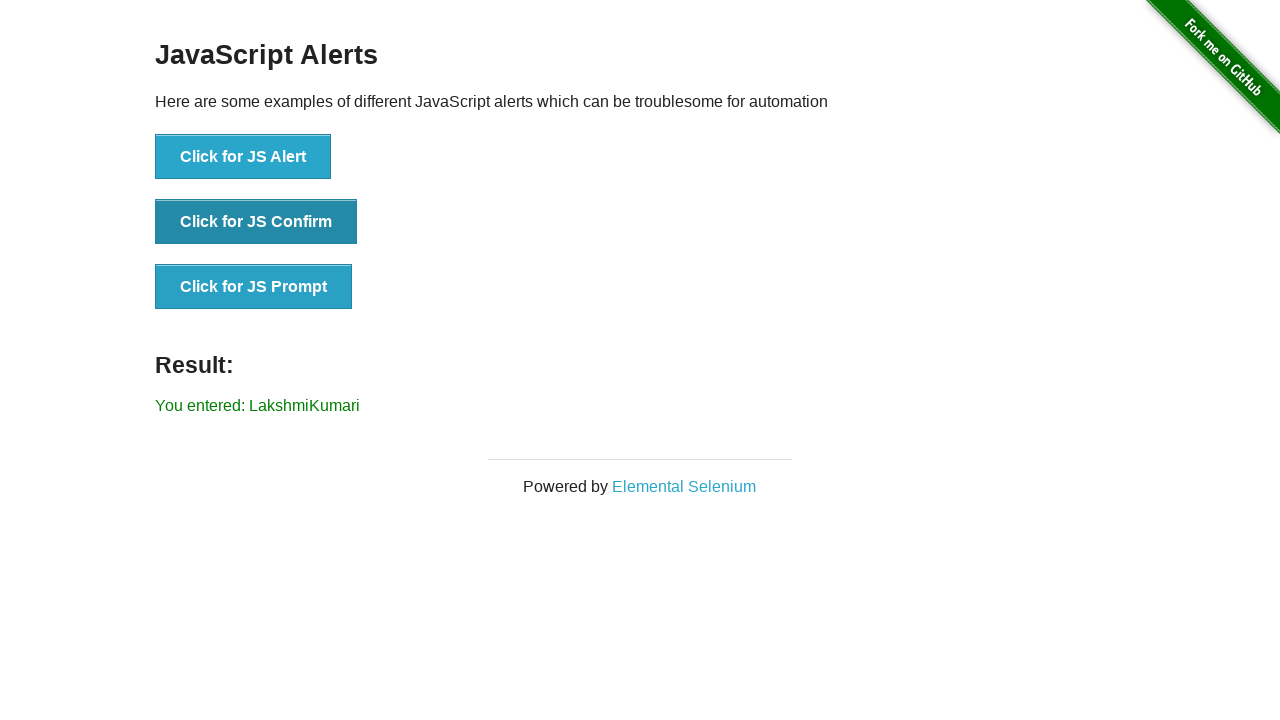

Waited for JS Prompt result to update
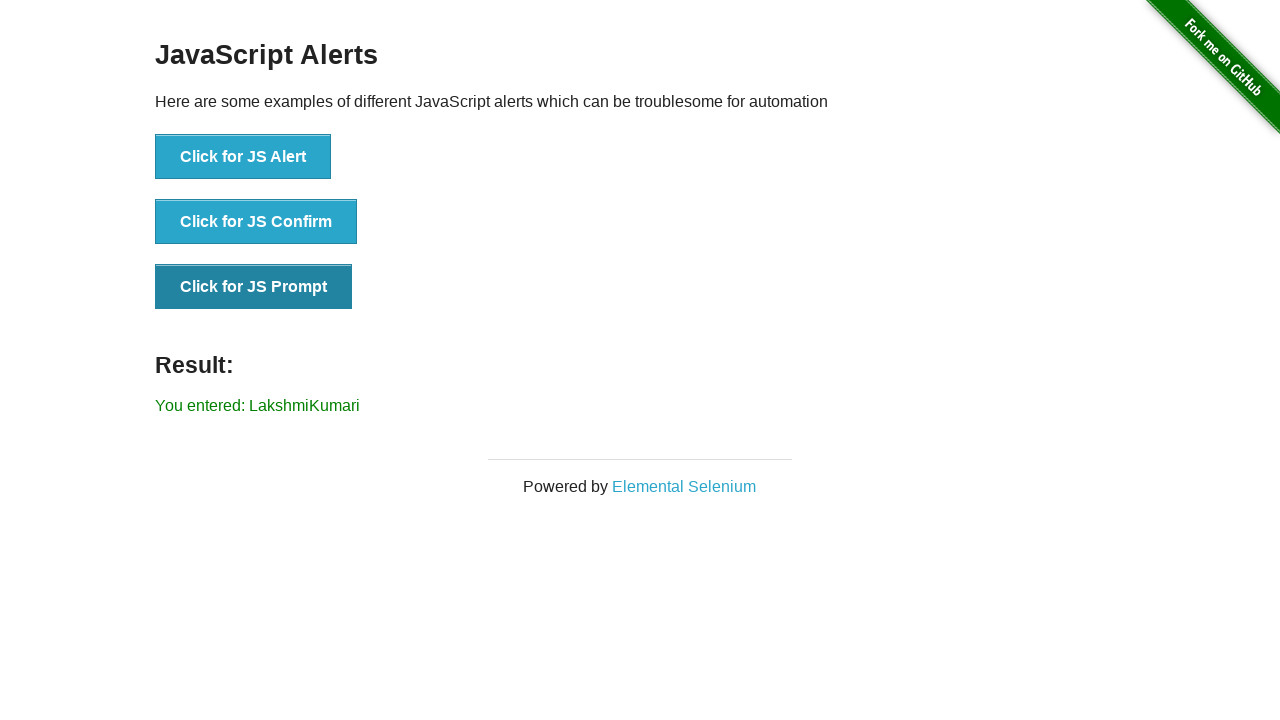

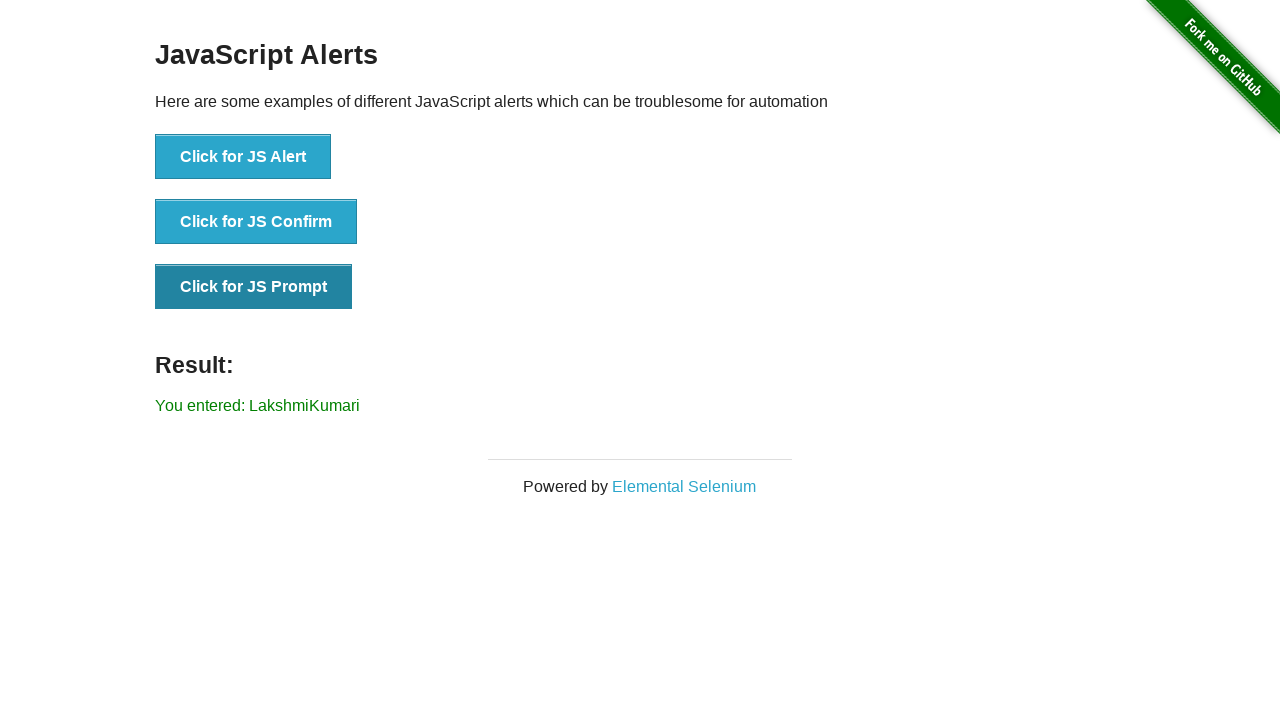